Navigates to the Heroku test application homepage and clicks on a link containing "Auth" in its text to navigate to the authentication example page.

Starting URL: https://the-internet.herokuapp.com/

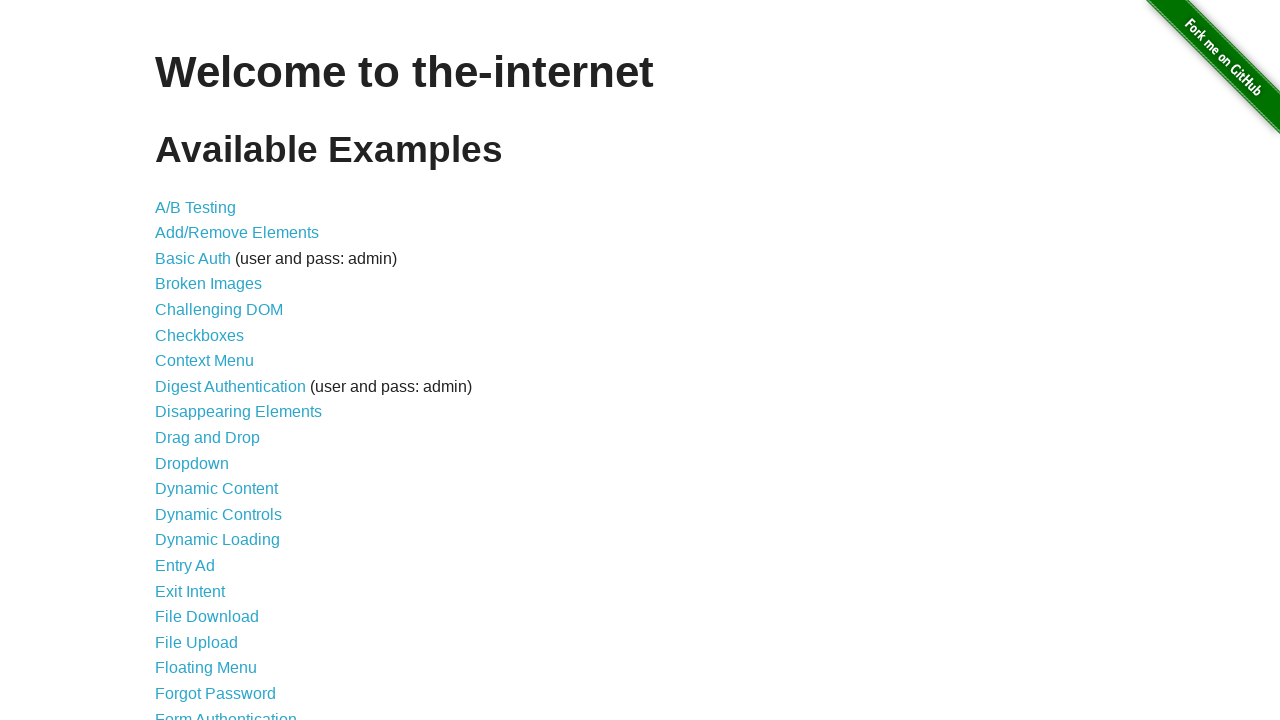

Clicked on link containing 'Auth' text to navigate to authentication example page at (193, 258) on a:has-text('Auth')
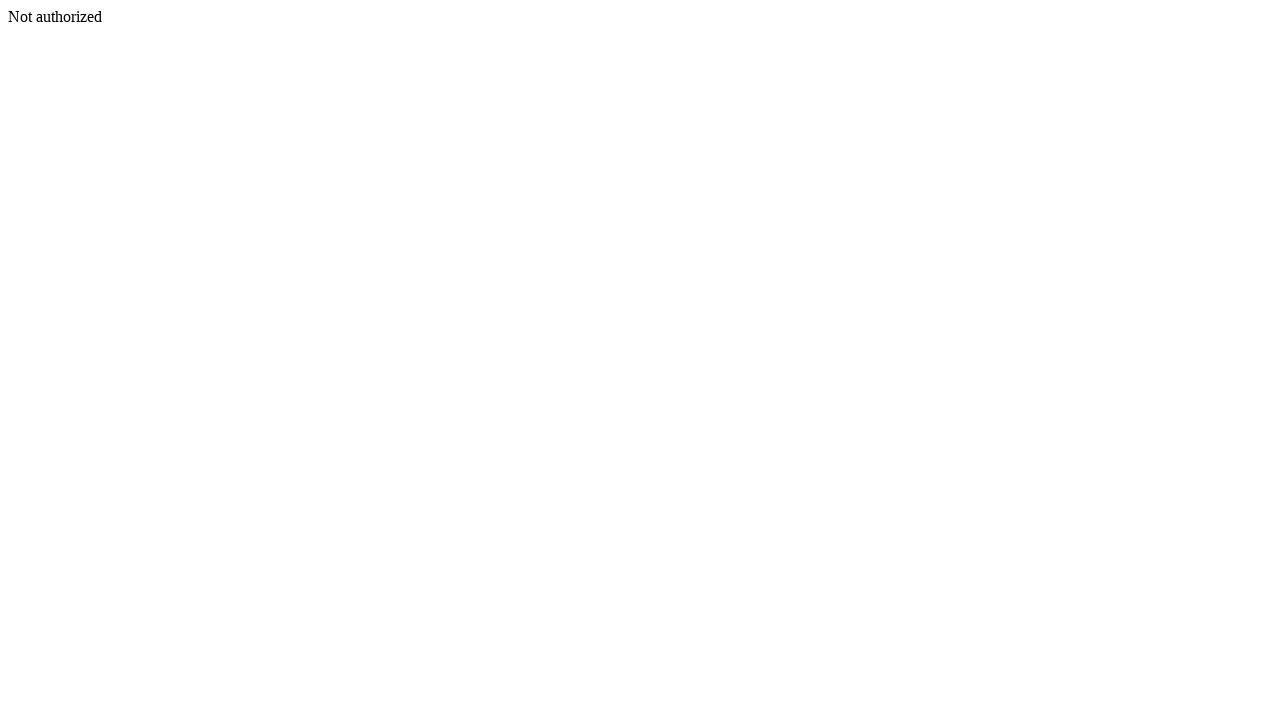

Waited for page to complete loading (networkidle)
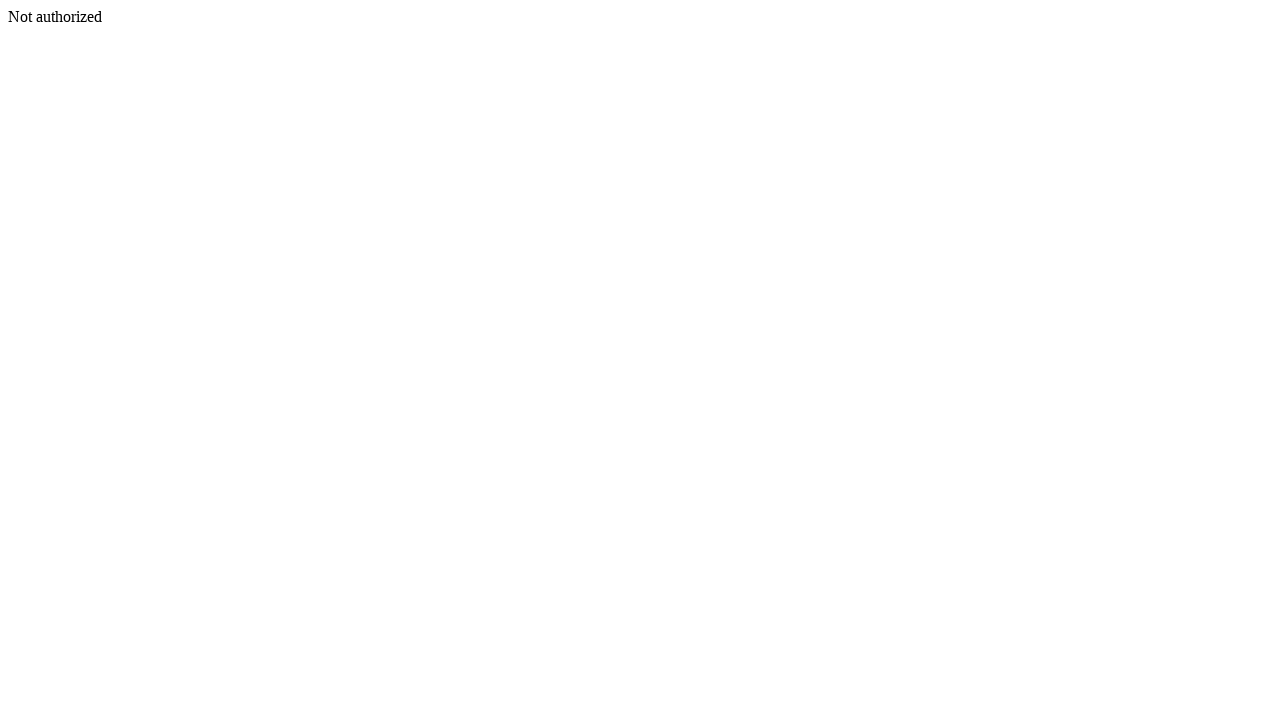

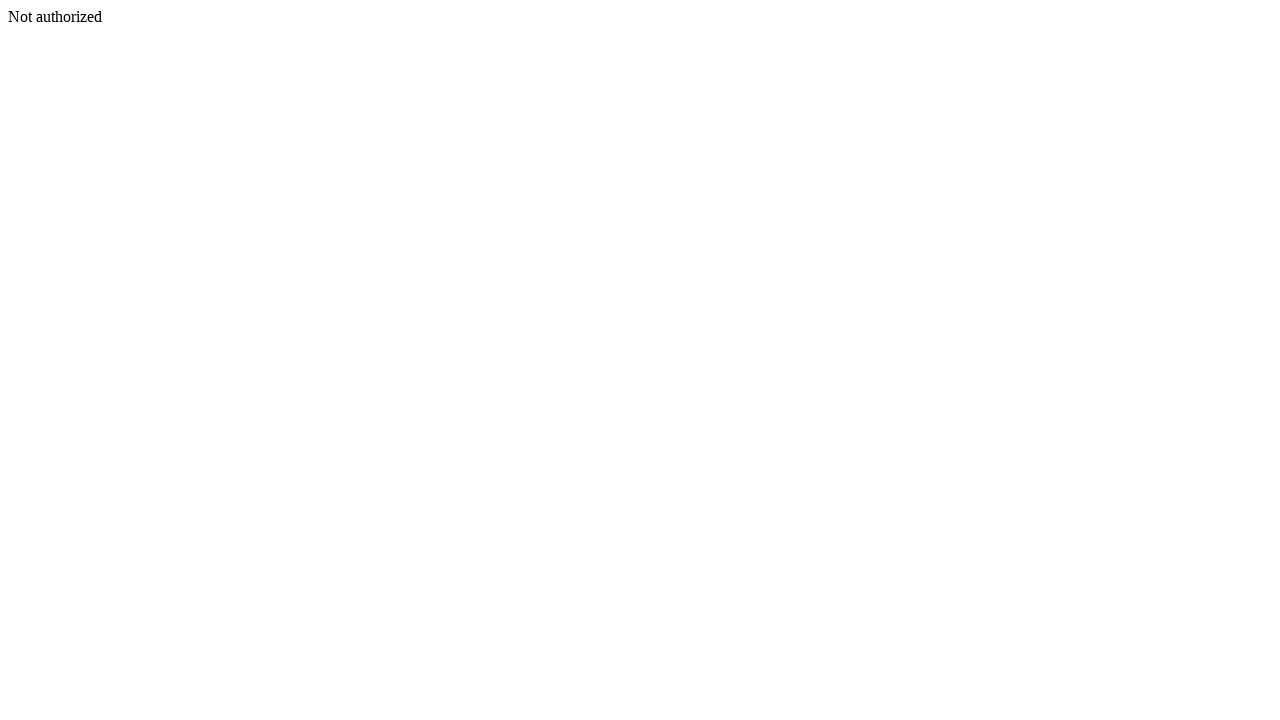